Tests the enable button functionality by clicking the enable button, verifying the input field is enabled, and entering text into it

Starting URL: https://www.letskodeit.com/practice

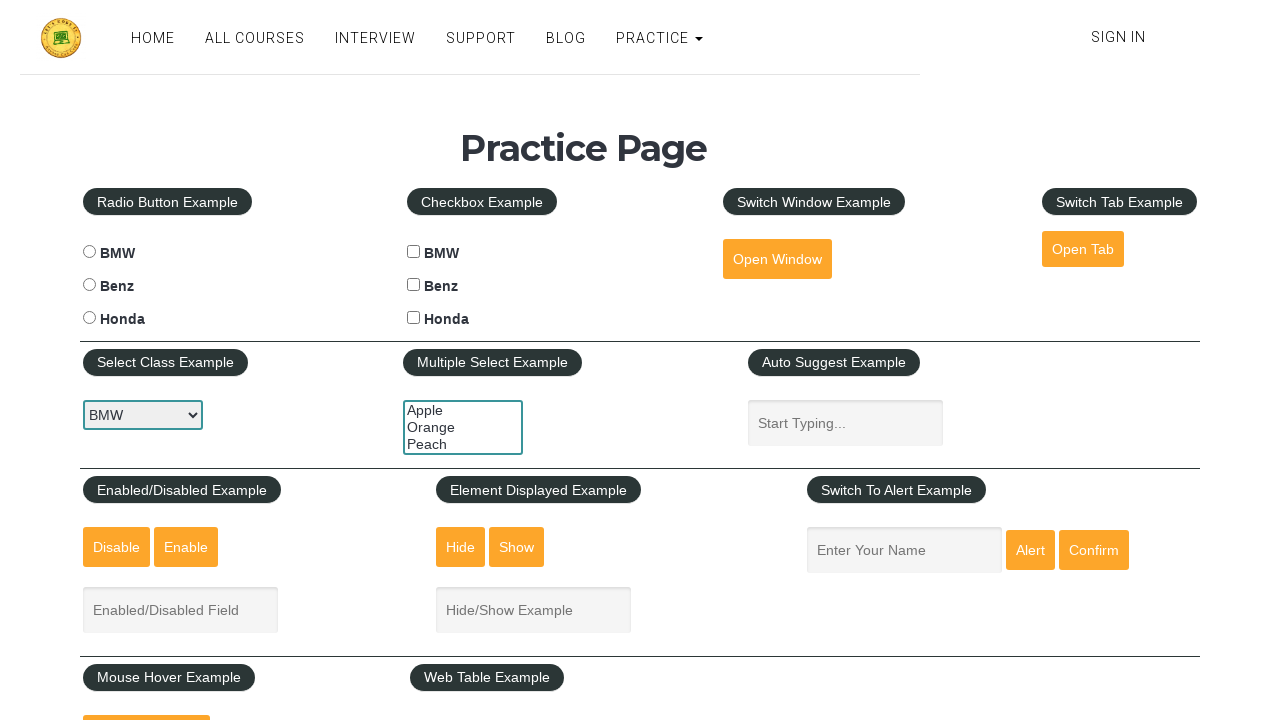

Clicked the enable button at (186, 547) on #enabled-button
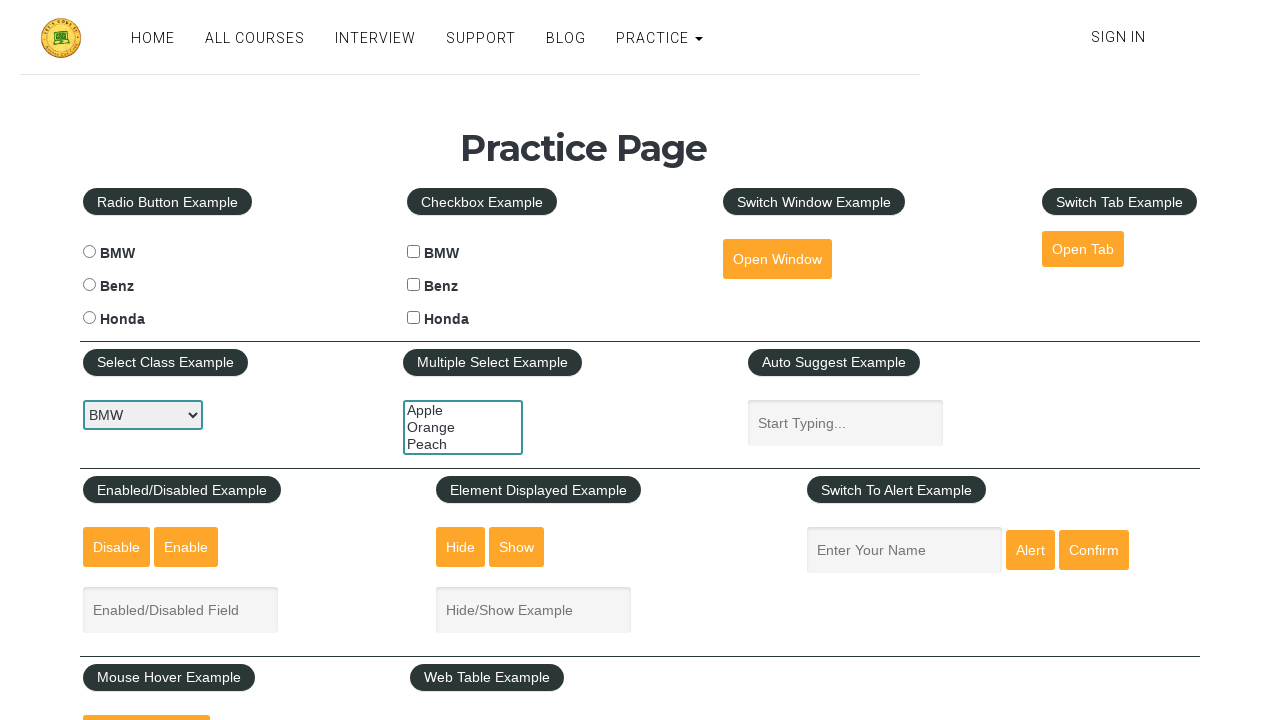

Input field is now enabled
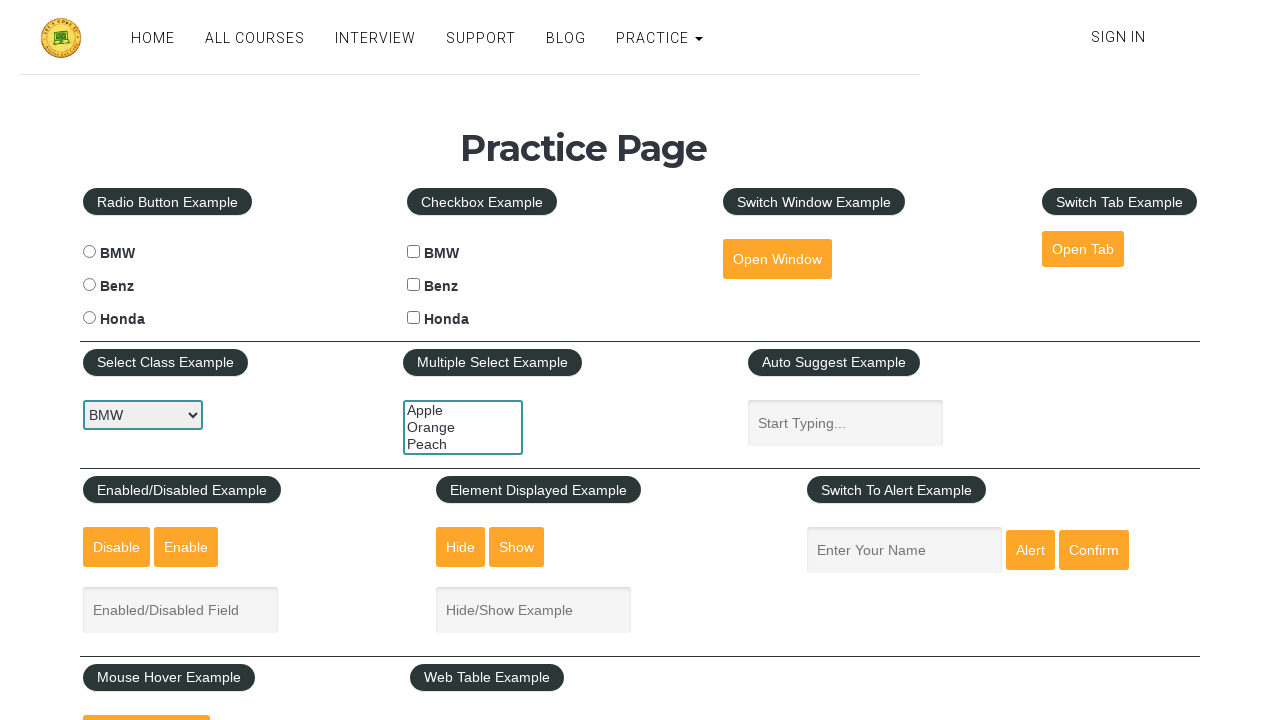

Entered text 'sheetal' into the enabled input field on #enabled-example-input
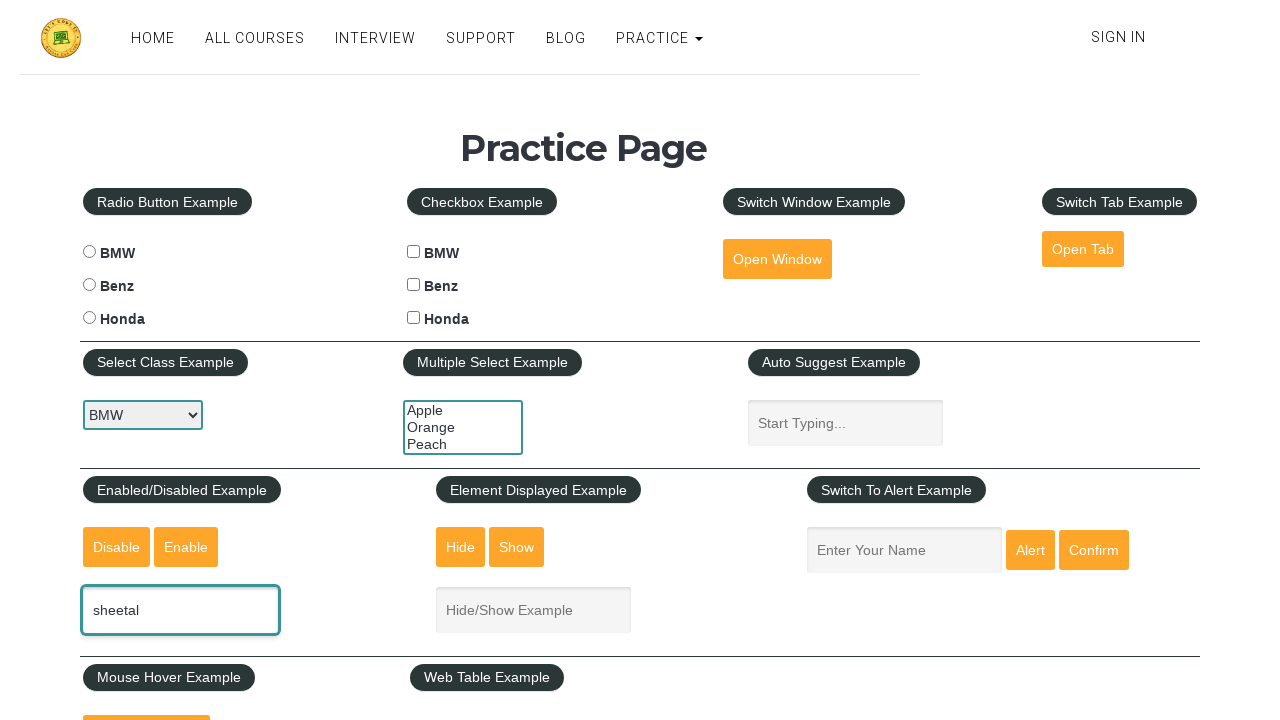

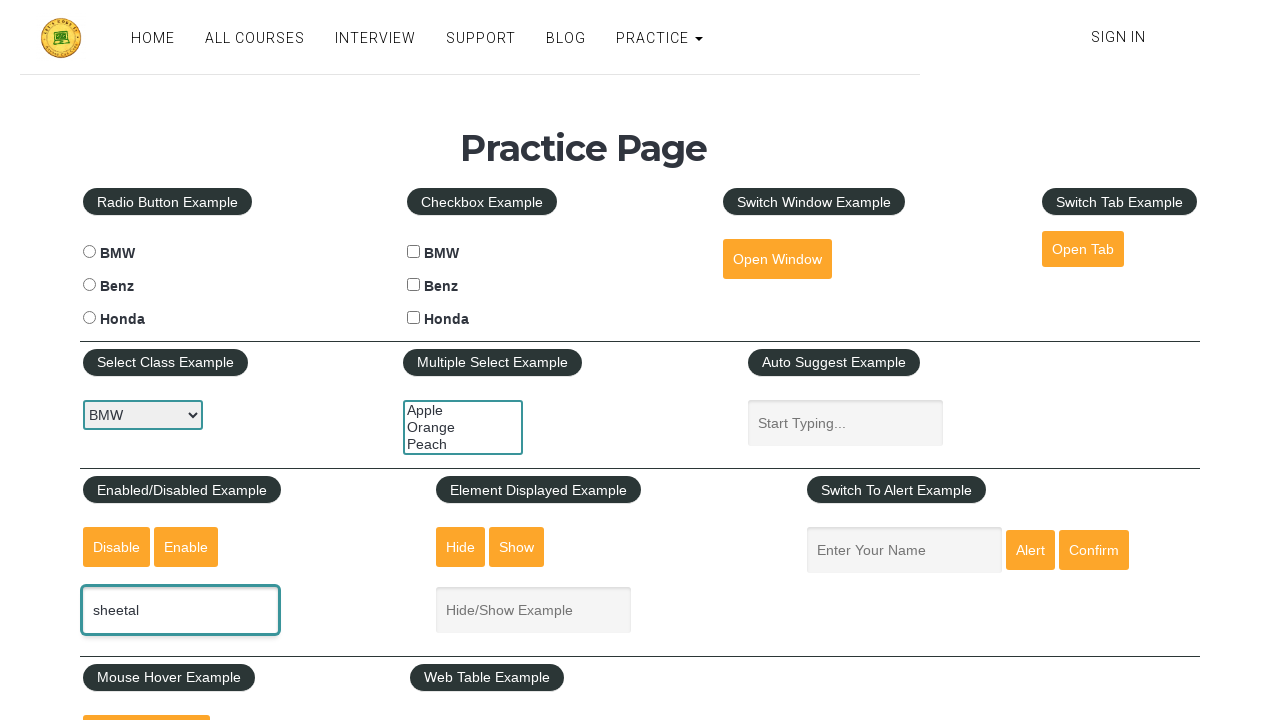